Navigates to WebdriverIO homepage and verifies the page title

Starting URL: https://webdriver.io/

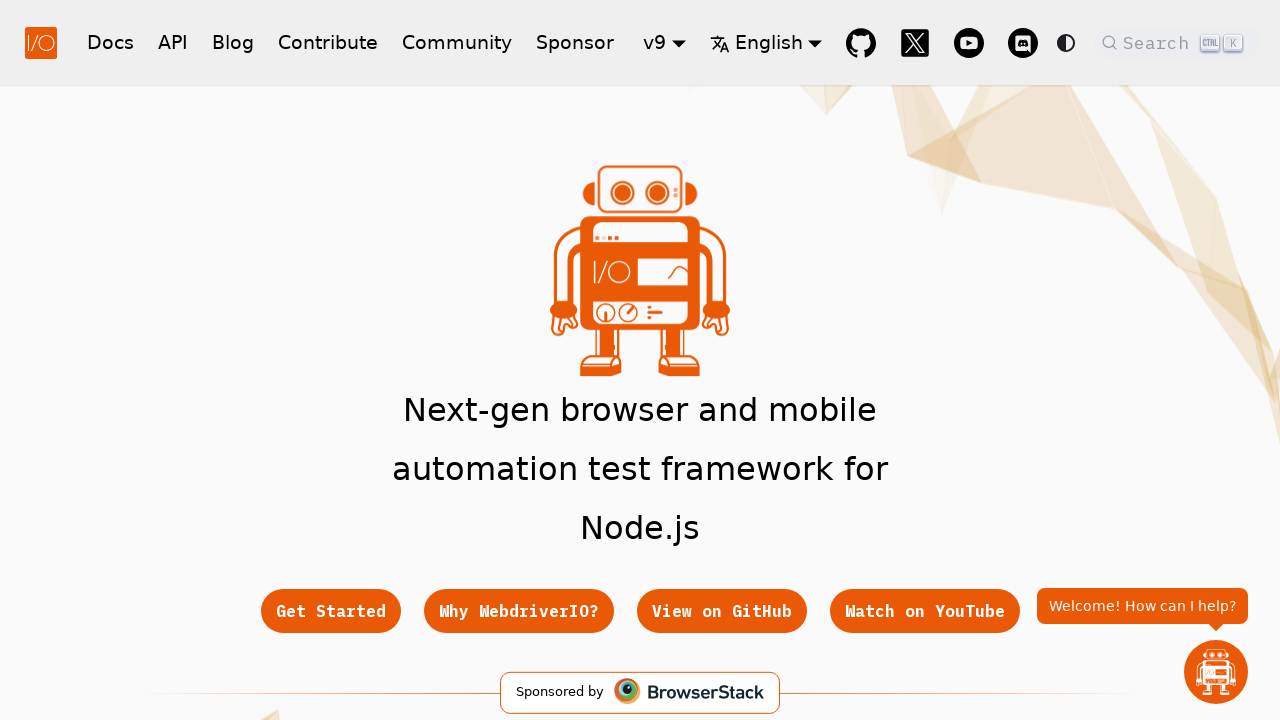

Verified page title matches expected WebdriverIO homepage title
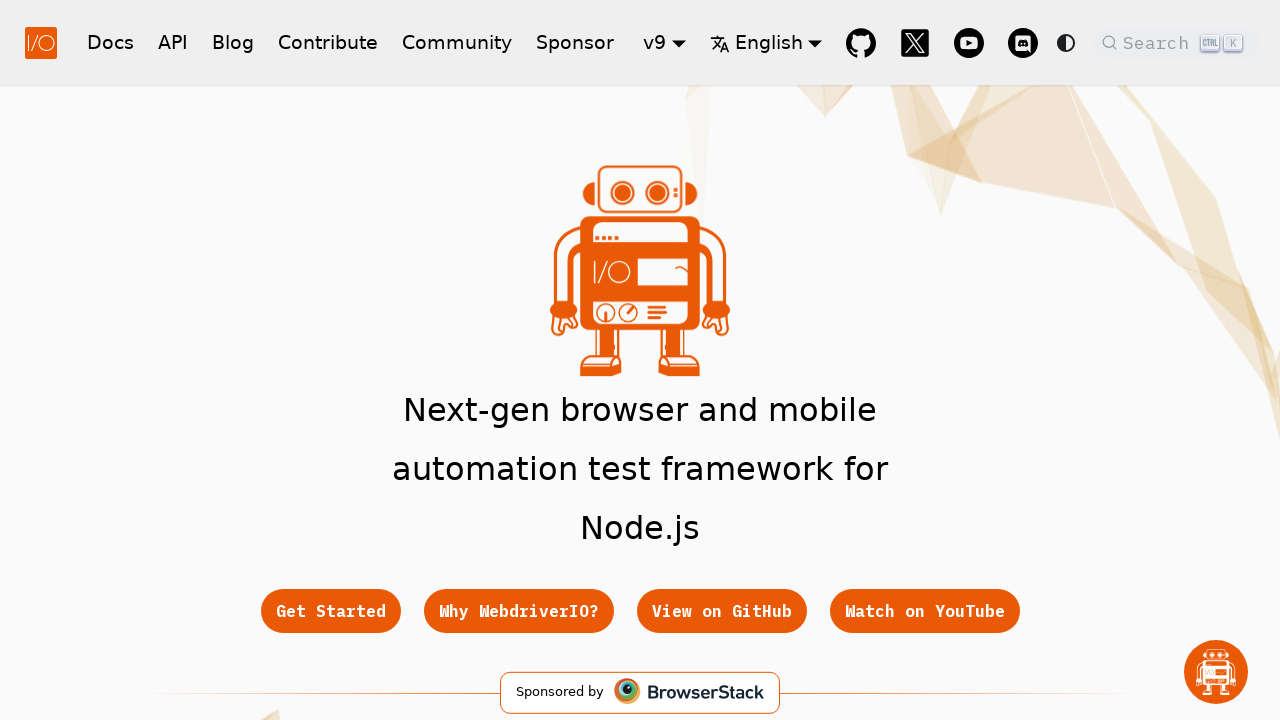

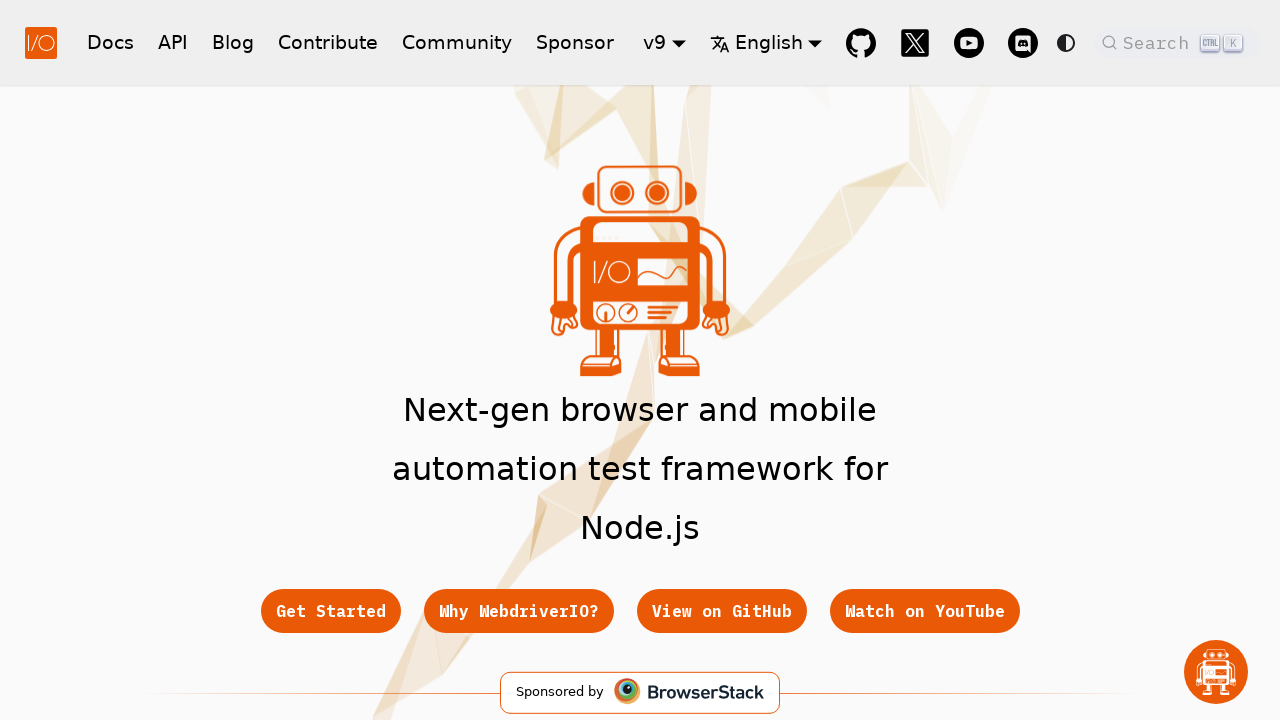